Tests radio button functionality by clicking on a radio button element on the automation practice page

Starting URL: https://rahulshettyacademy.com/AutomationPractice/

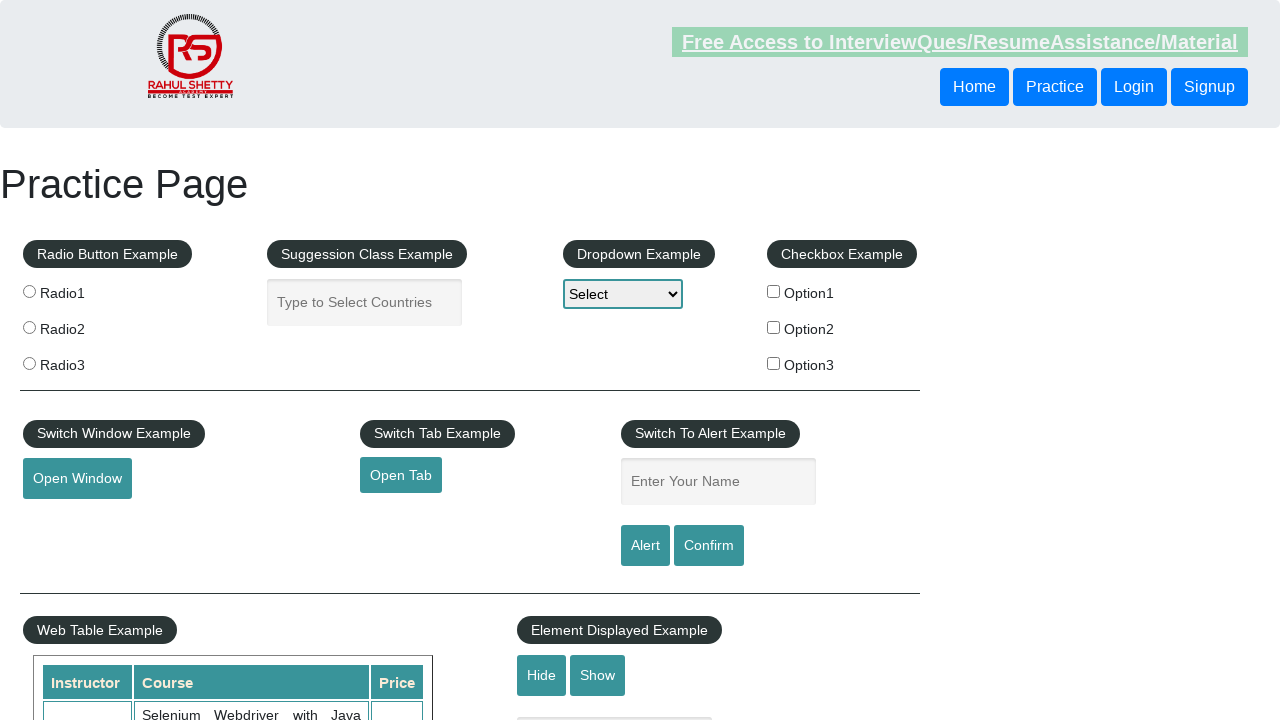

Clicked on the radio button element at (29, 291) on .radioButton
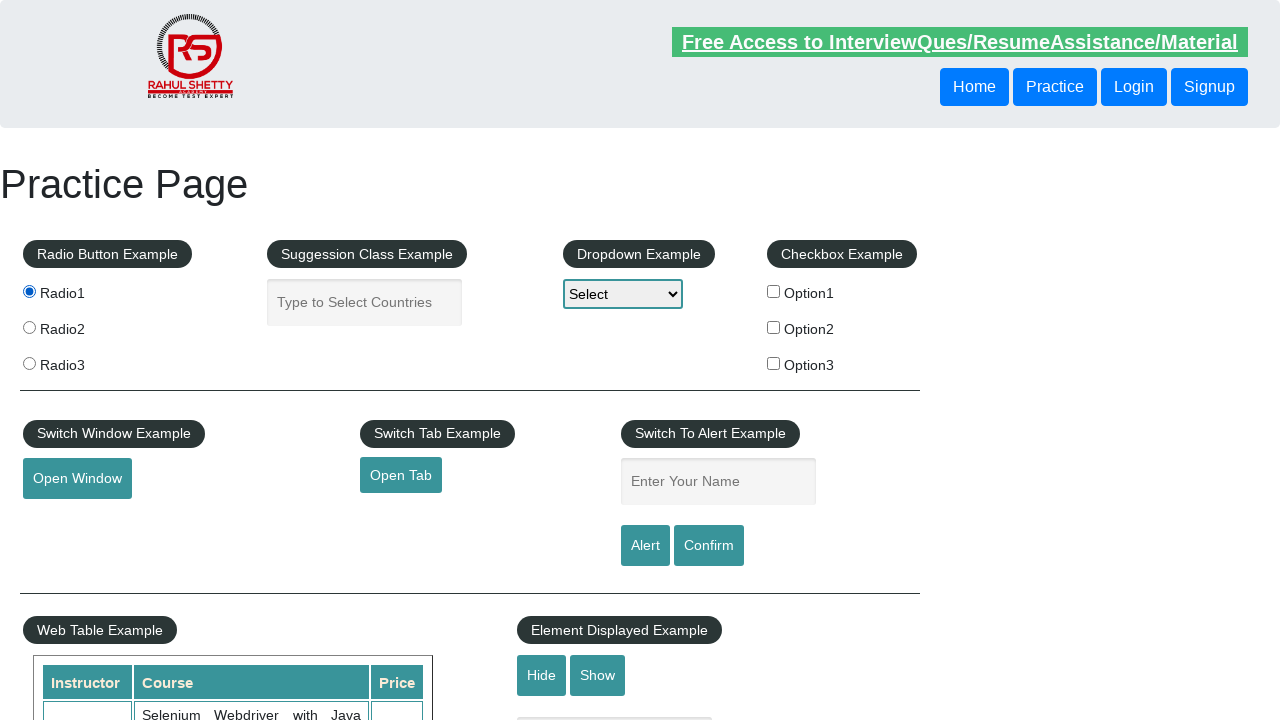

Waited 3 seconds for radio button action to complete
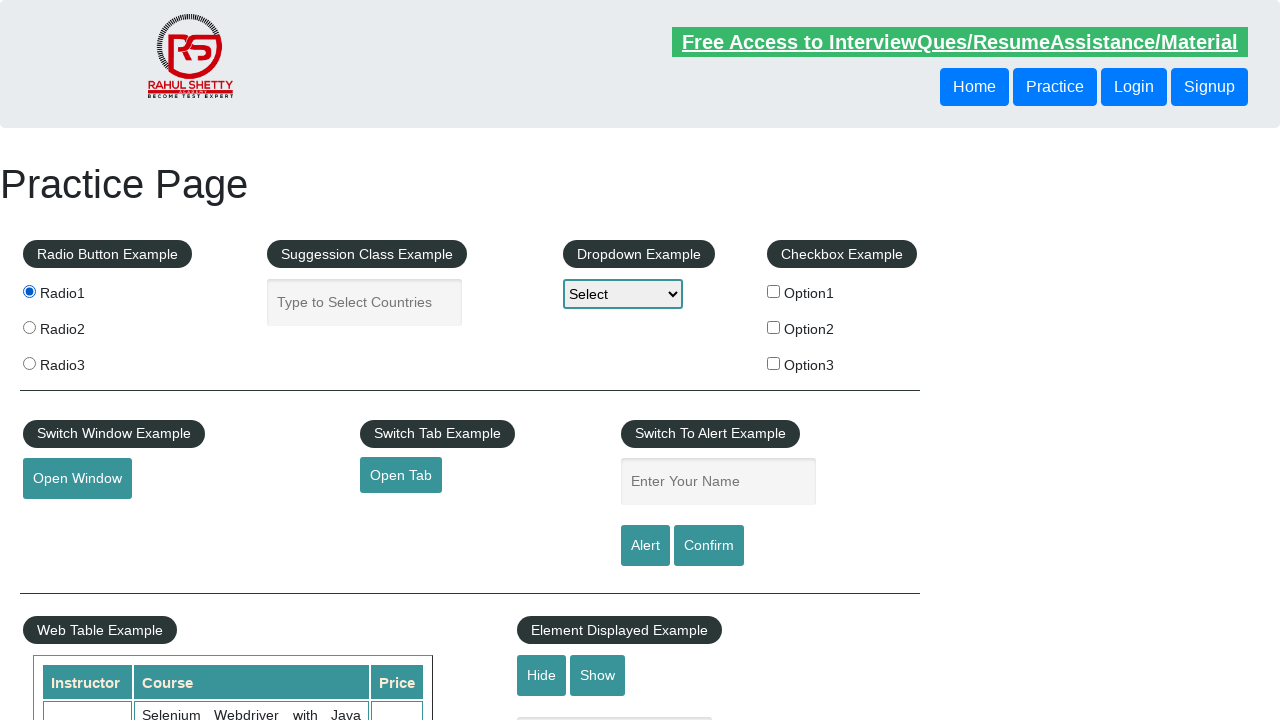

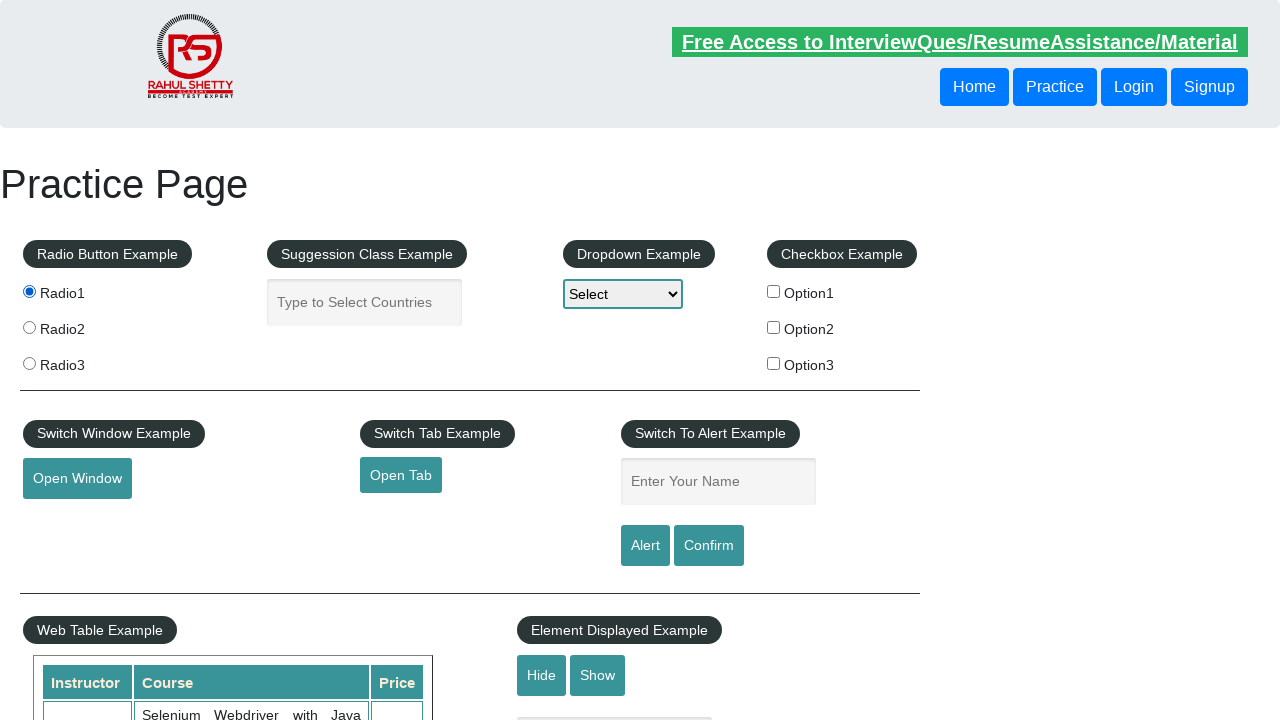